Tests handling a JavaScript confirm dialog by clicking a button, accepting the dialog, and verifying the confirmation message

Starting URL: https://www.lambdatest.com/selenium-playground/javascript-alert-box-demo

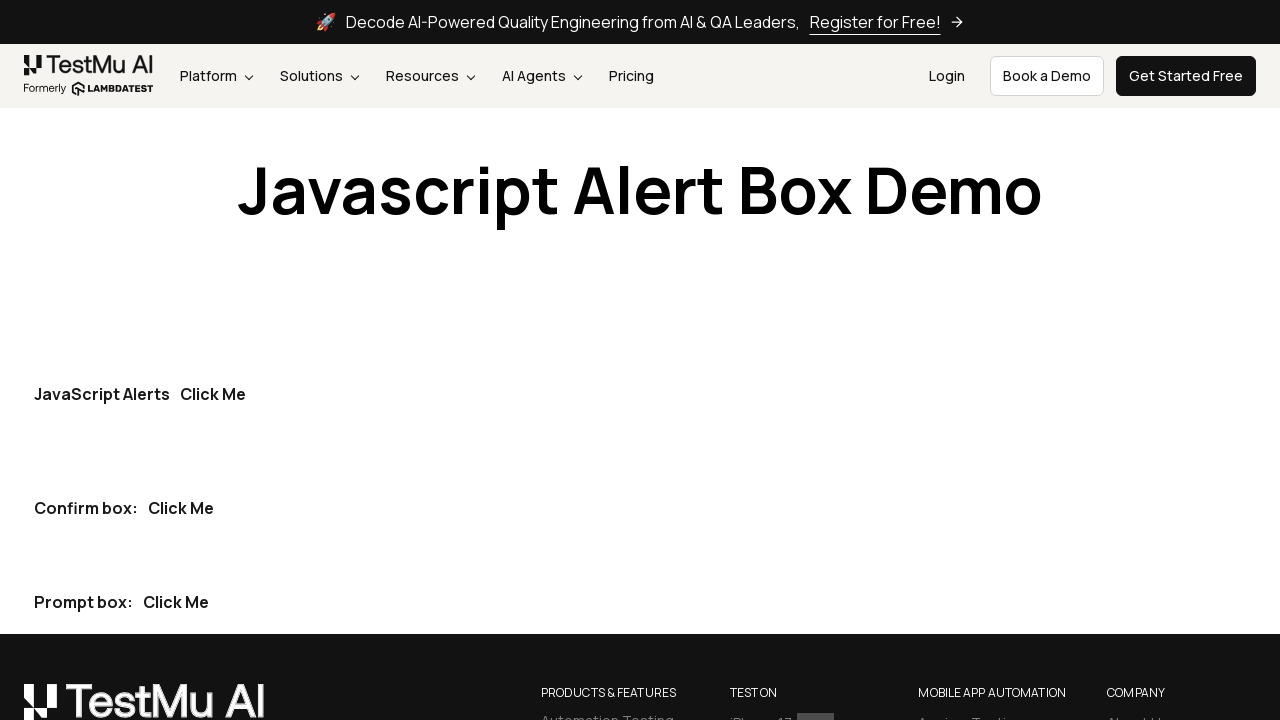

Set up dialog handler to accept confirm dialogs
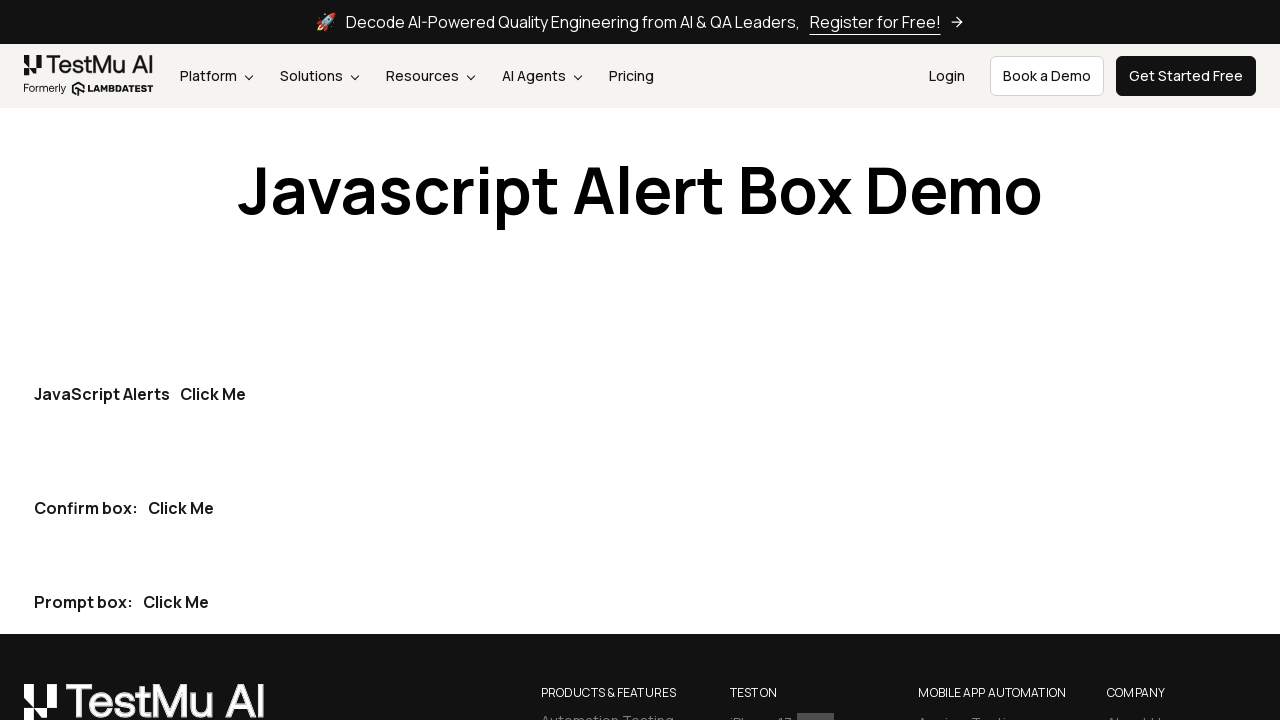

Clicked the confirm dialog trigger button at (181, 508) on (//button[contains(@class,'btn btn-dark')])[2]
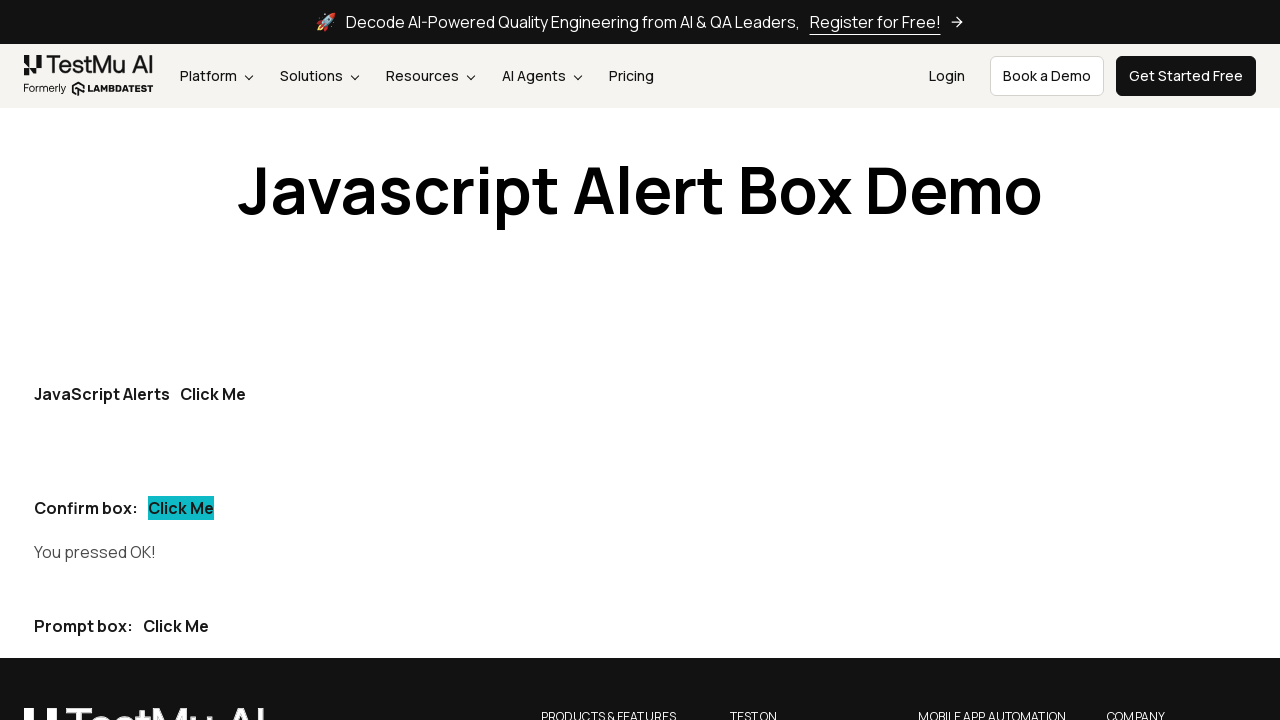

Confirmation message appeared and loaded
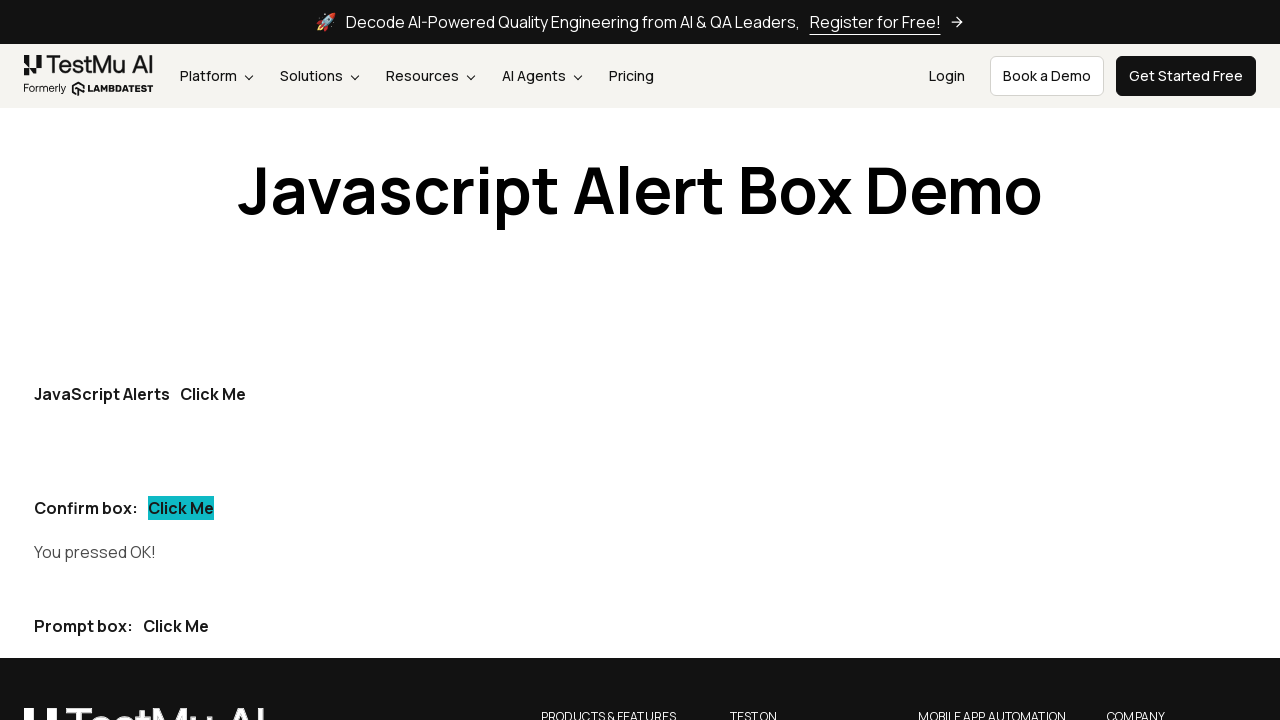

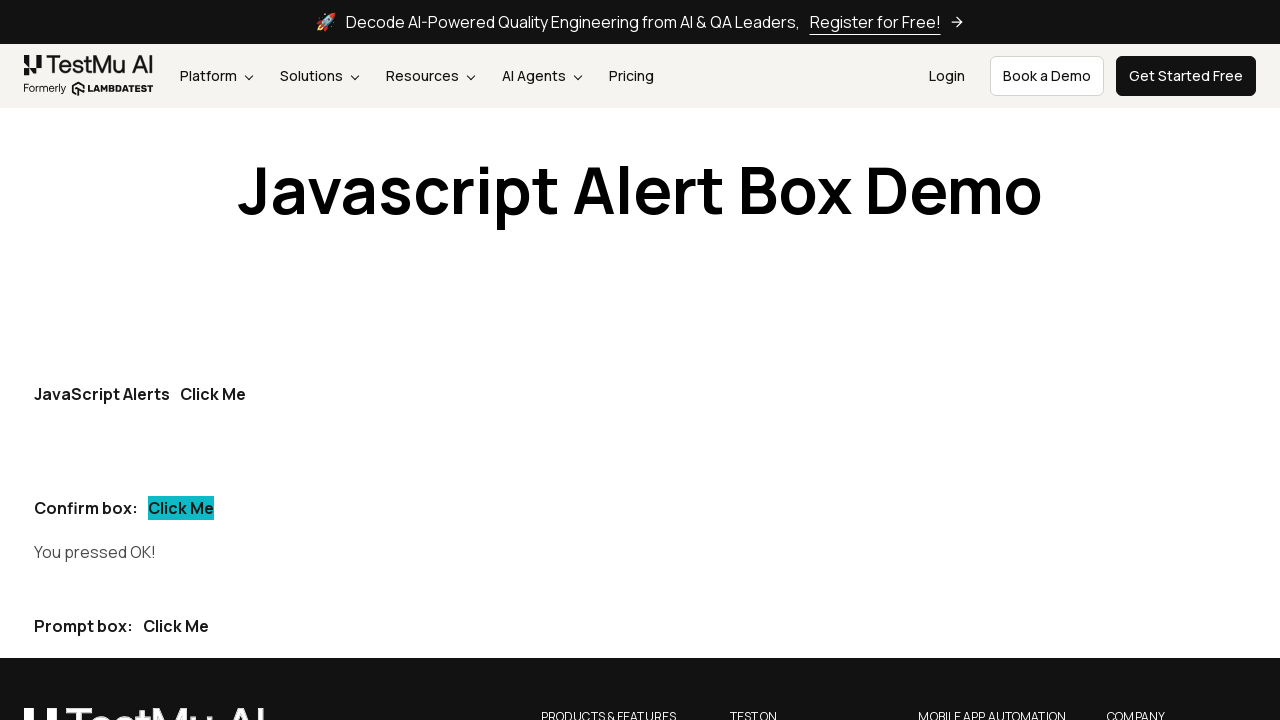